Tests registration form password validation by entering passwords with less than 6 characters

Starting URL: https://alada.vn/tai-khoan/dang-ky.html

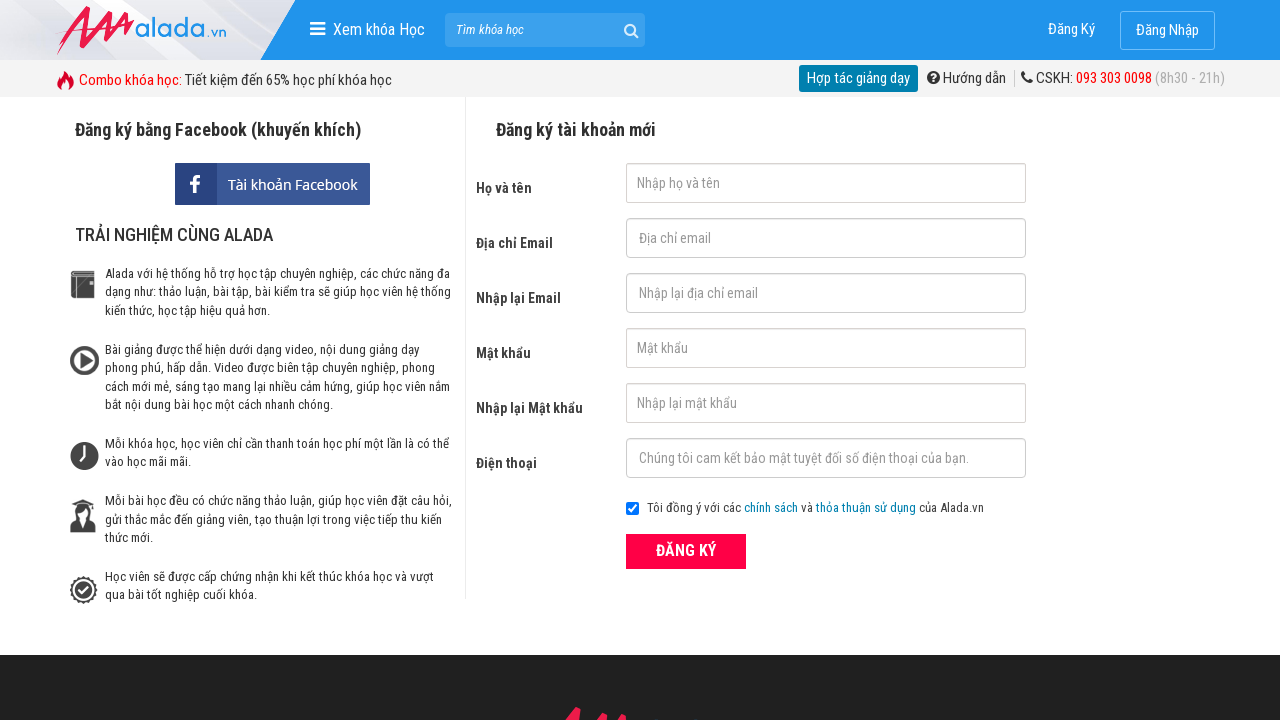

Filled firstname field with 'abc' on //input[@id='txtFirstname']
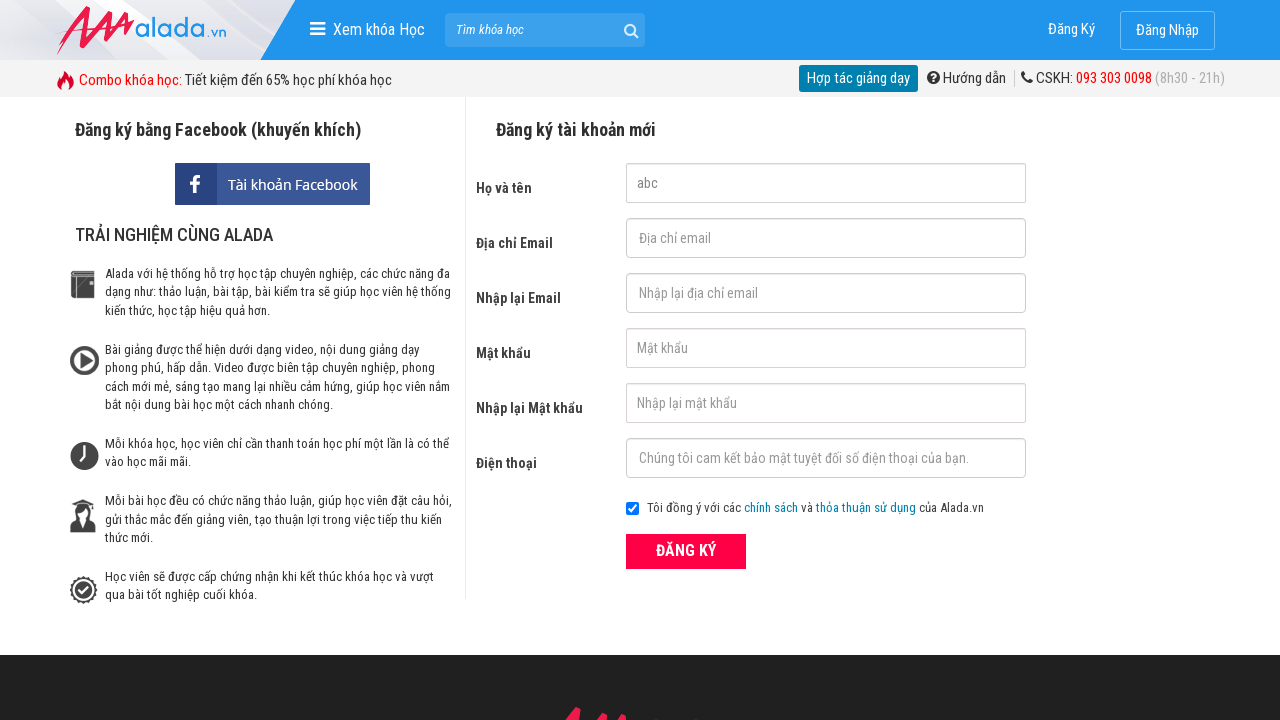

Filled email field with 'minh@gmail.com' on //input[@id='txtEmail']
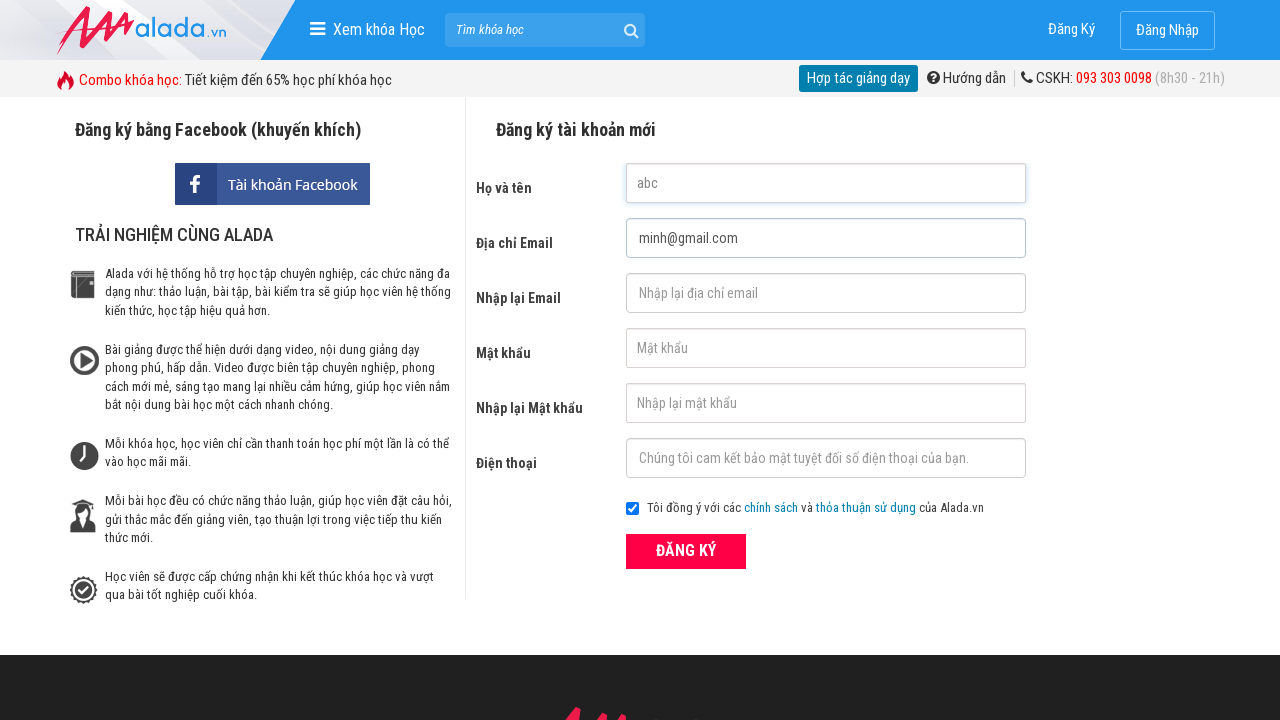

Filled confirm email field with 'minh@gmail.com' on //input[@id='txtCEmail']
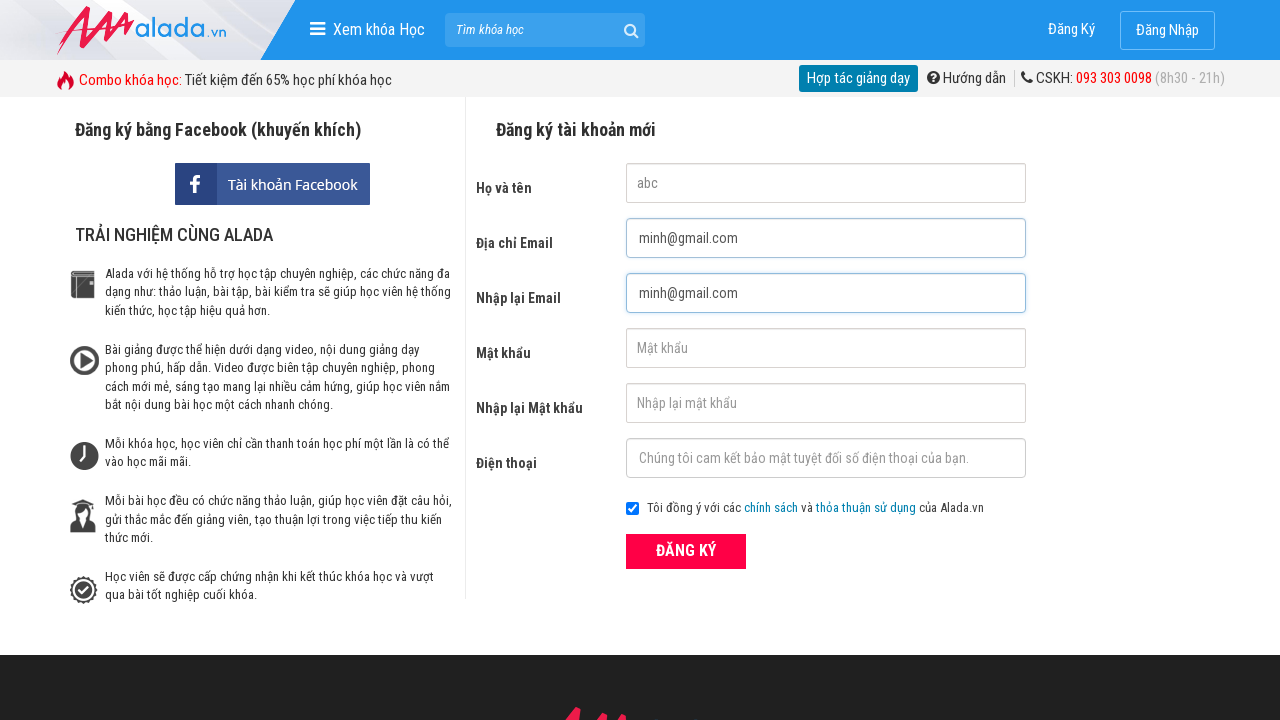

Filled password field with '123' (less than 6 characters) on //input[@id='txtPassword']
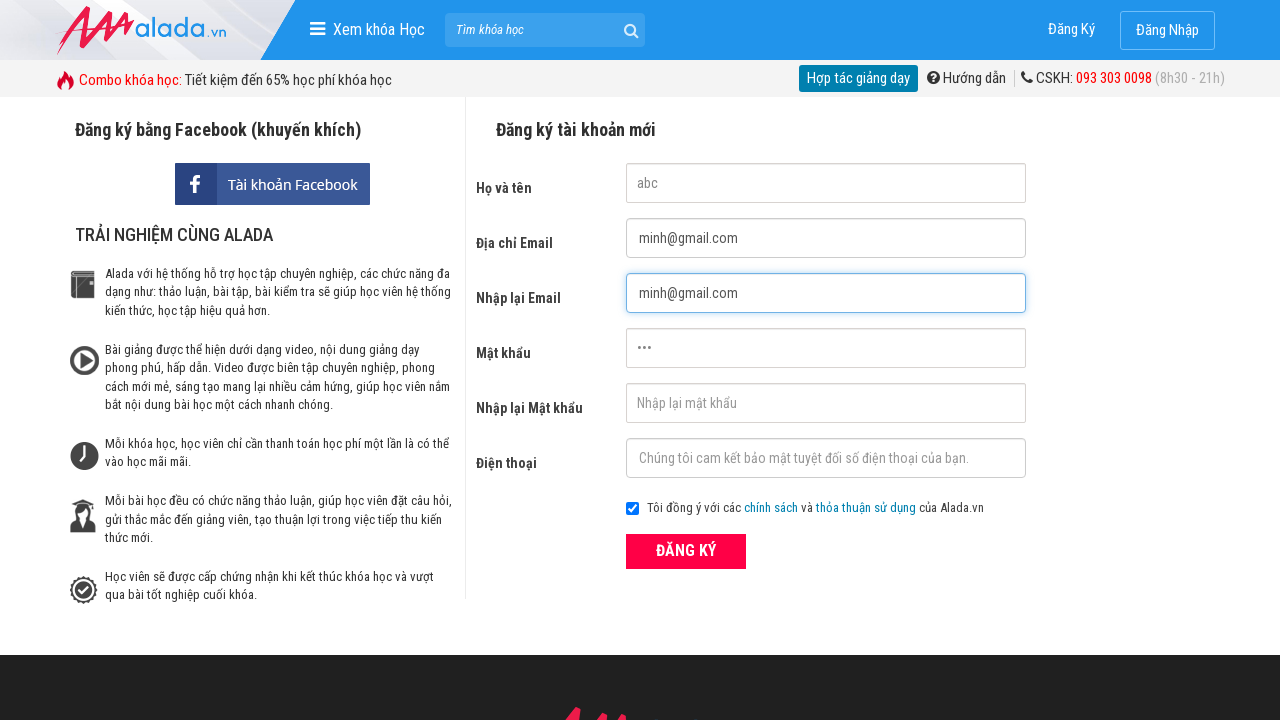

Filled confirm password field with '123' (less than 6 characters) on //input[@id='txtCPassword']
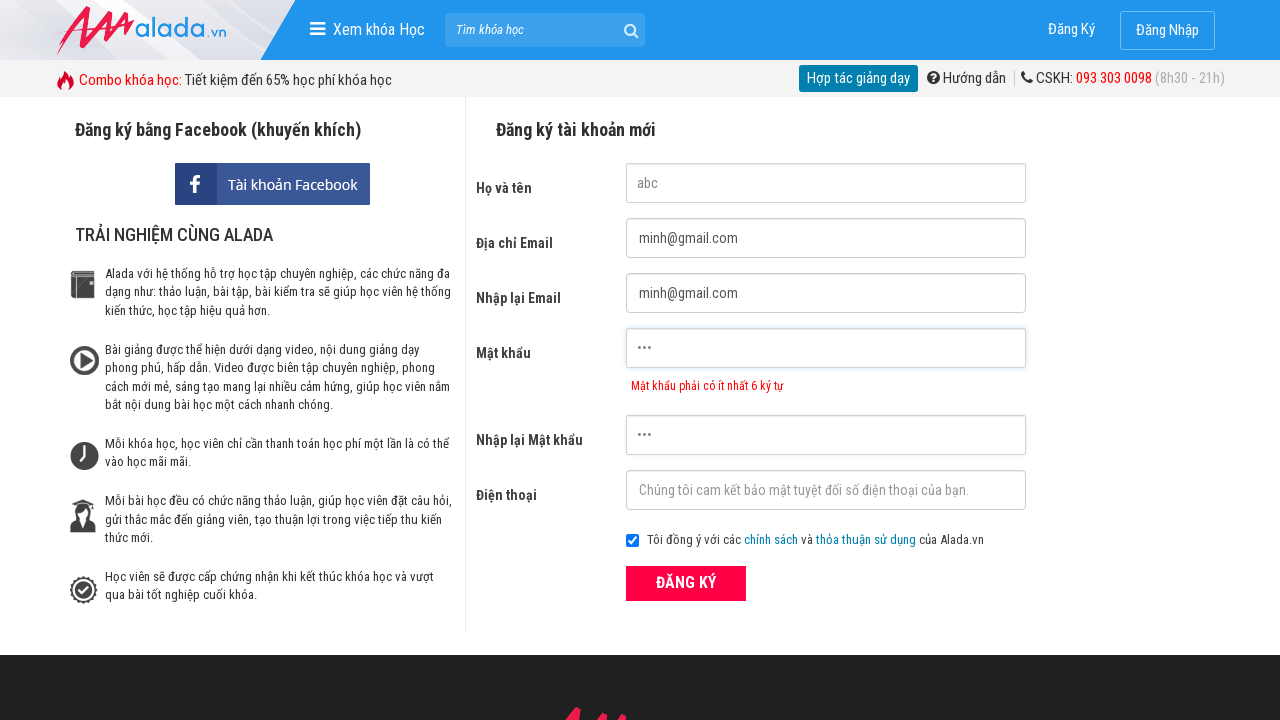

Filled phone field with '0123456789' on //input[@id='txtPhone']
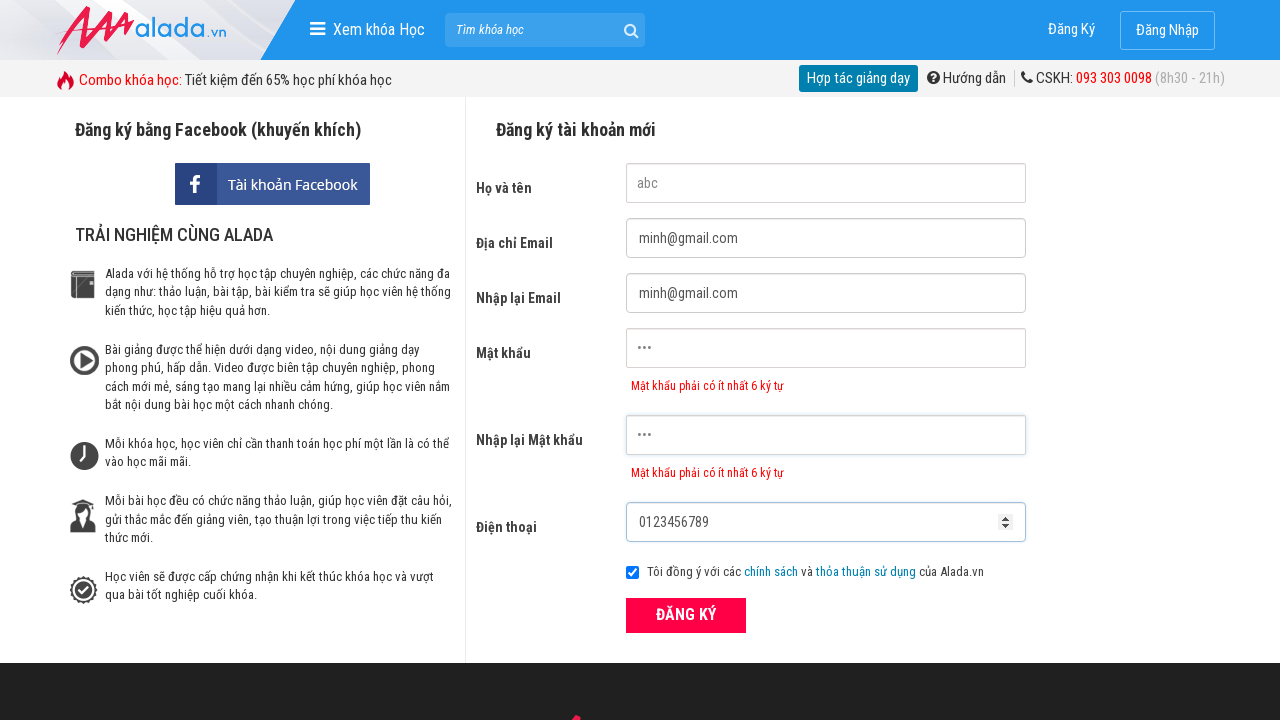

Clicked submit button to attempt registration at (686, 615) on xpath=//form[@id='frmLogin']//button
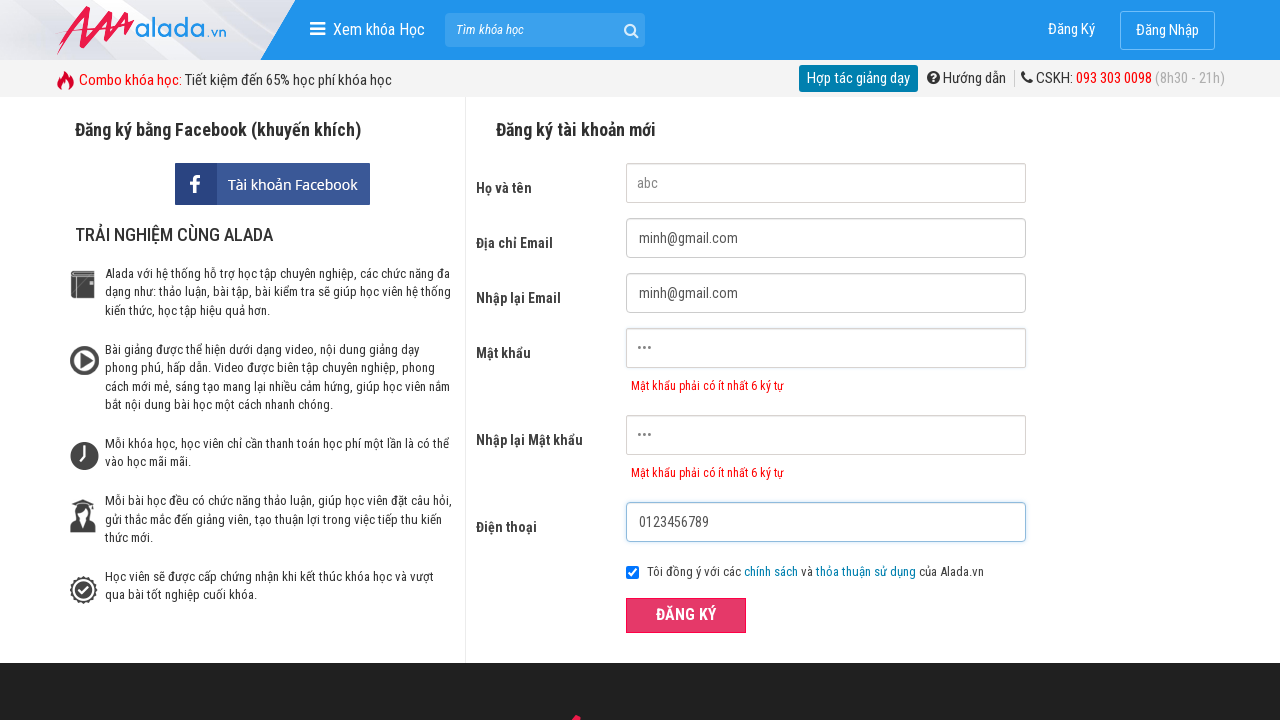

Password error message element appeared
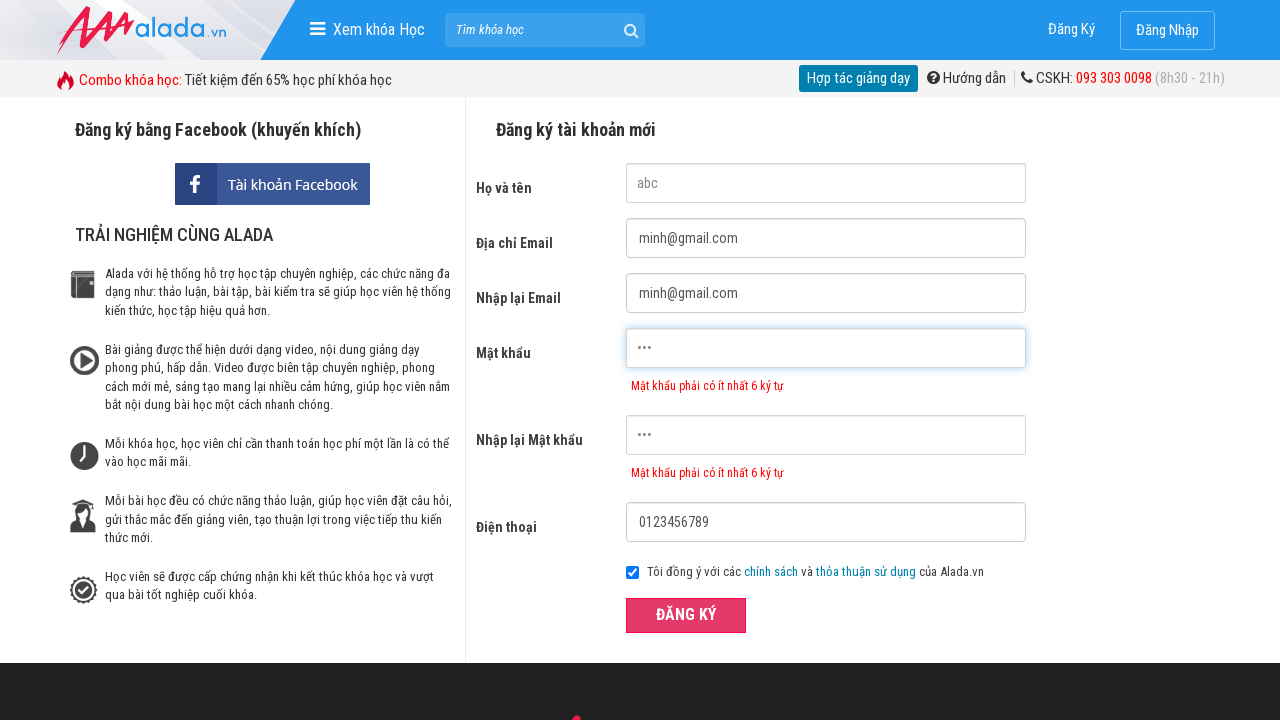

Verified password error message: 'Mật khẩu phải có ít nhất 6 ký tự'
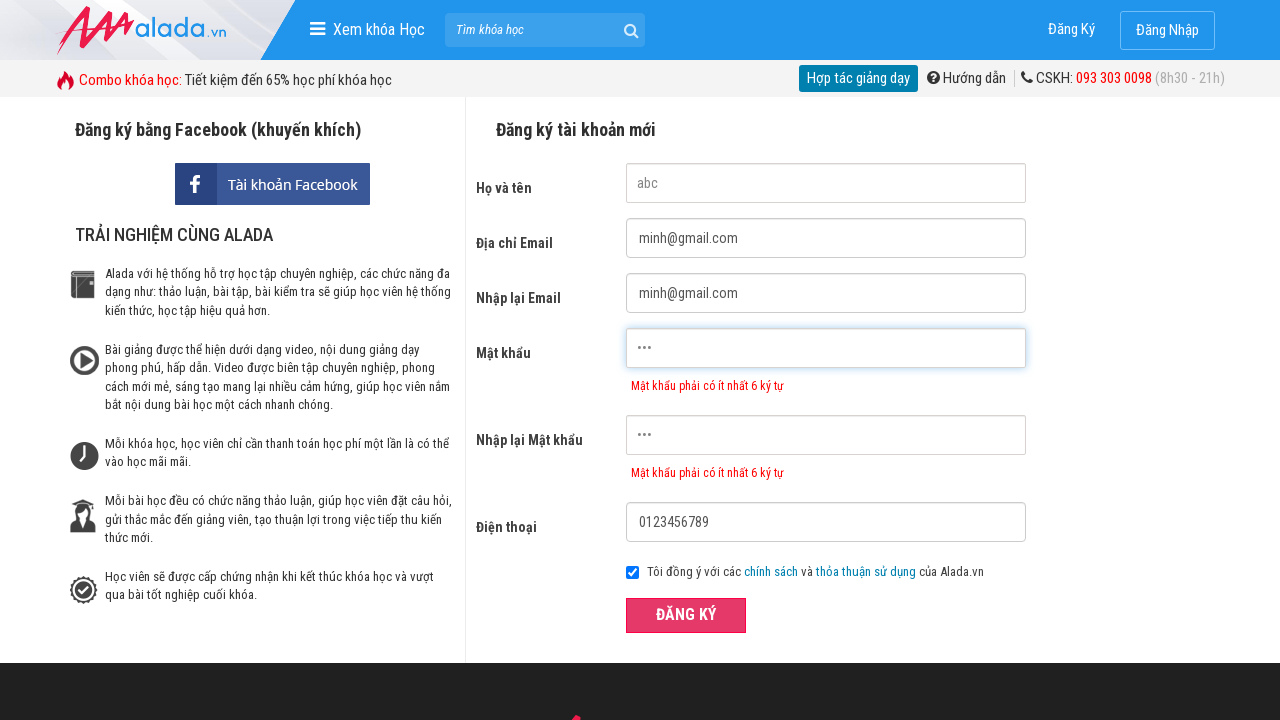

Verified confirm password error message: 'Mật khẩu phải có ít nhất 6 ký tự'
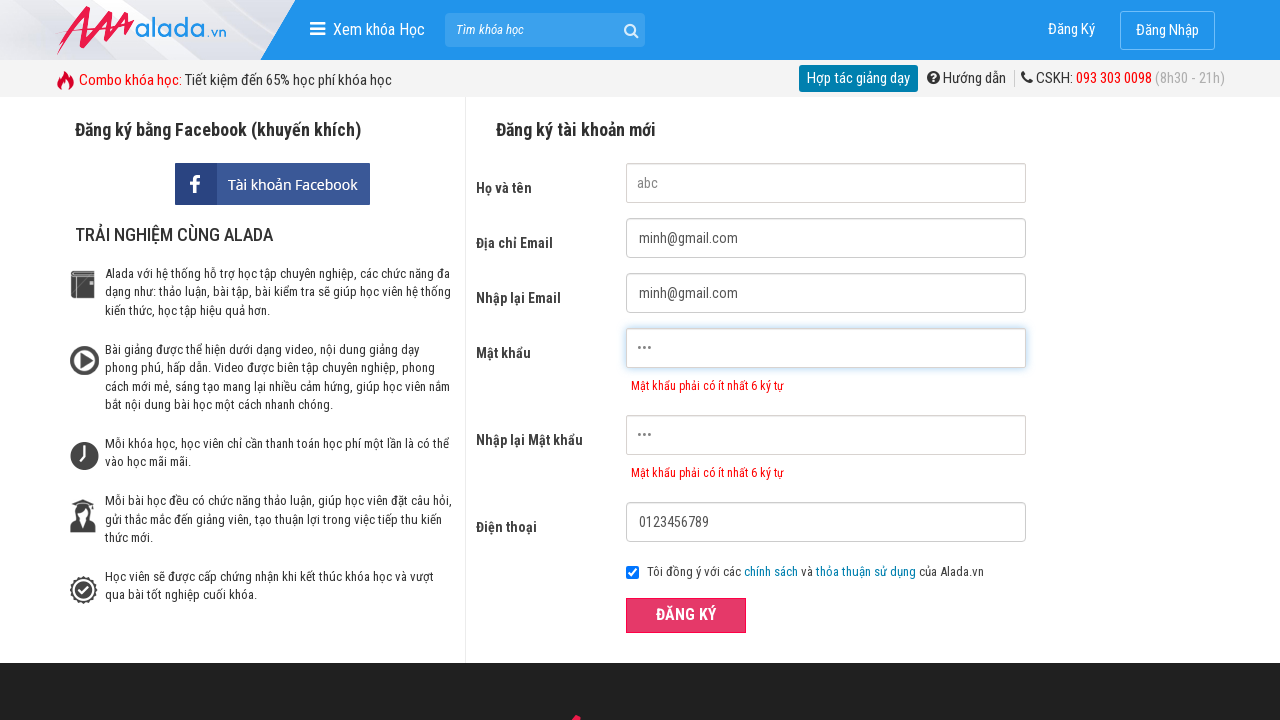

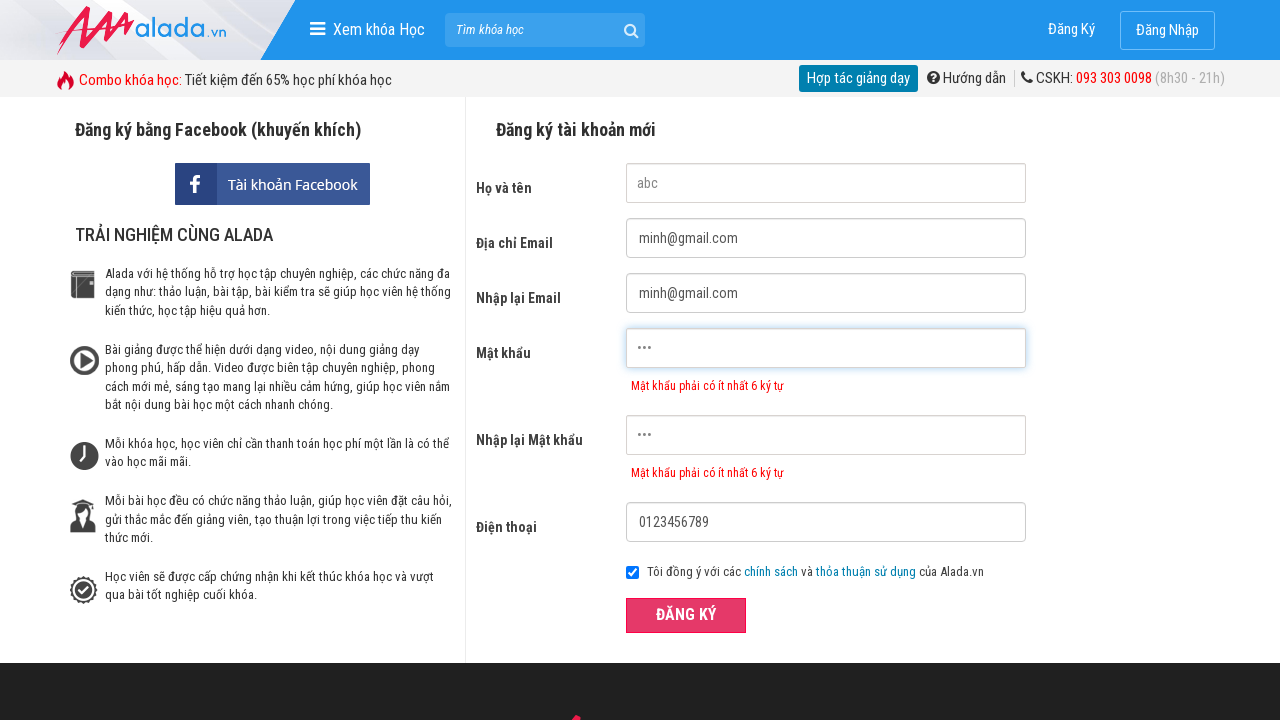